Tests dropdown selection functionality by selecting various options from multiple dropdown menus on the page

Starting URL: https://grotechminds.com/dropdown/

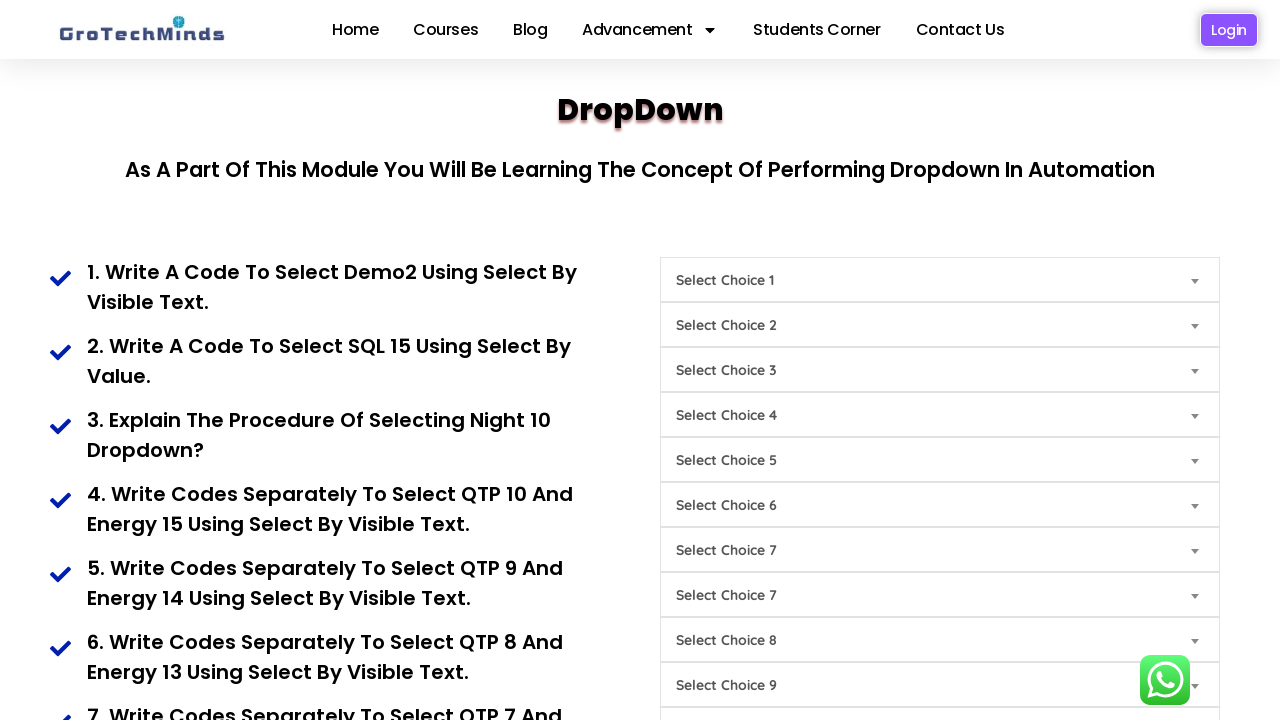

Selected 'Demo2' from first dropdown (#Choice1) on #Choice1
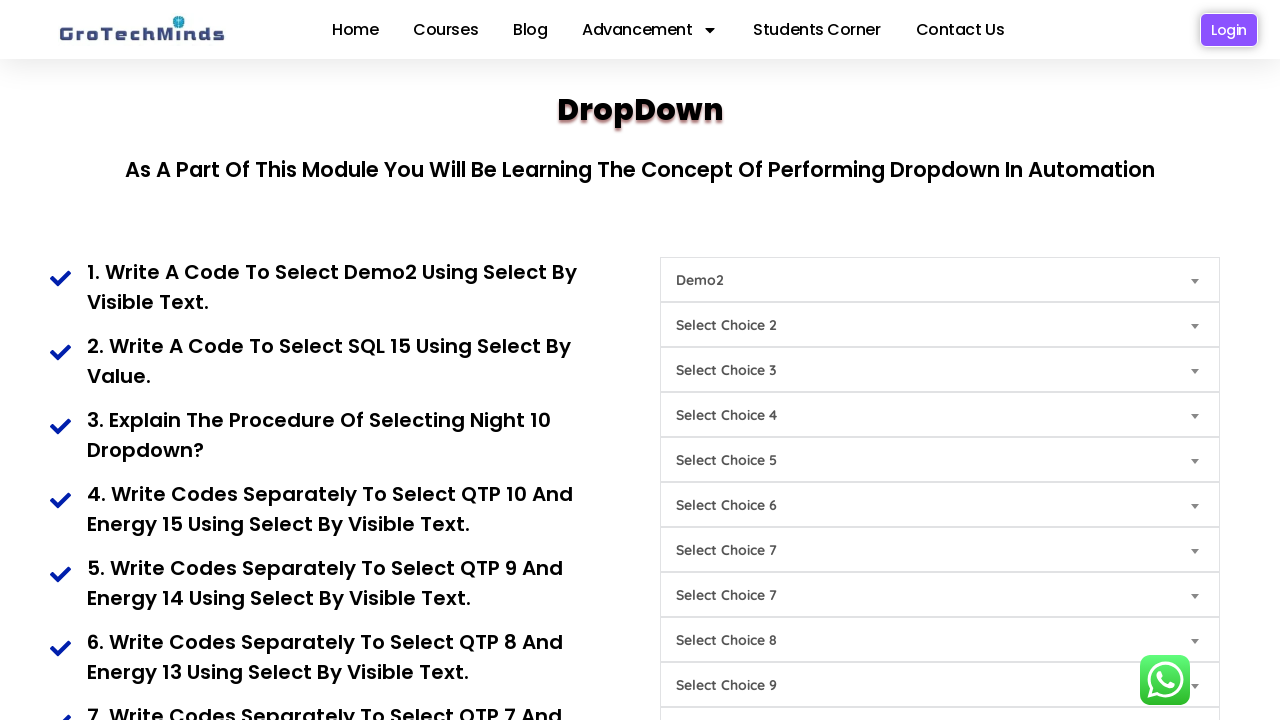

Selected 'practice15' from second dropdown (#Choice2) on #Choice2
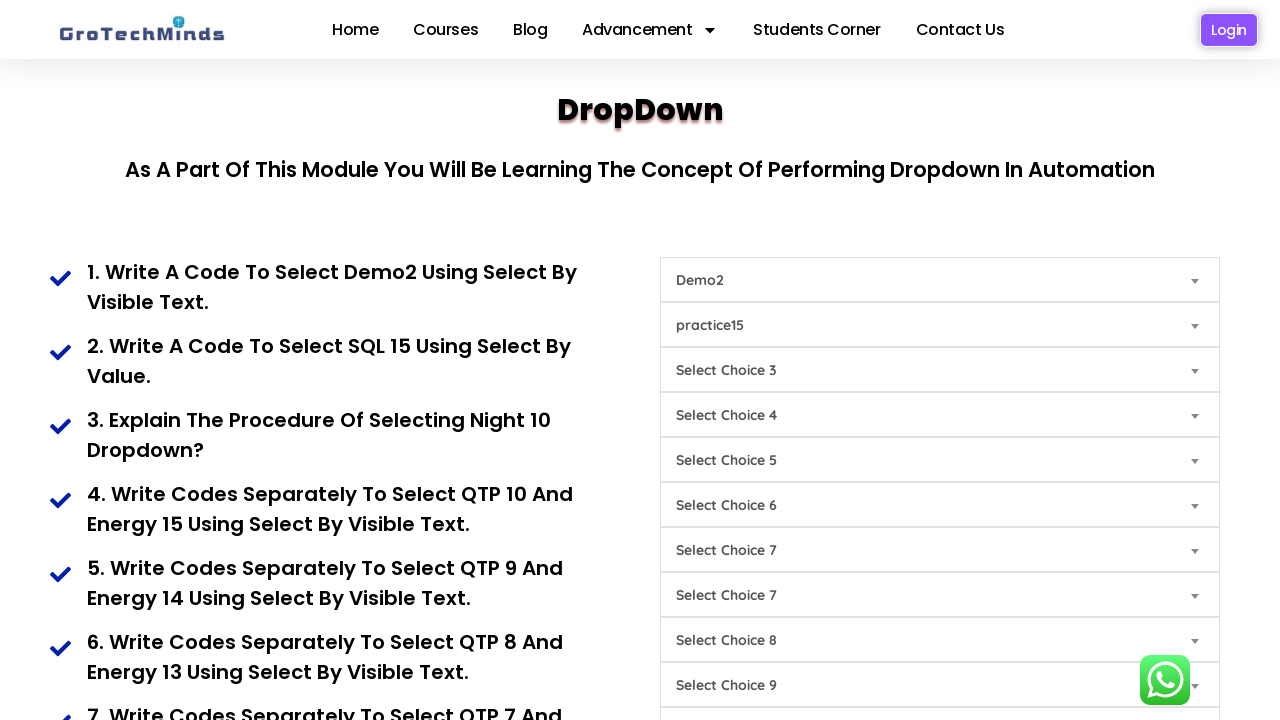

Selected 'Power10' from third dropdown (#Choice3) on #Choice3
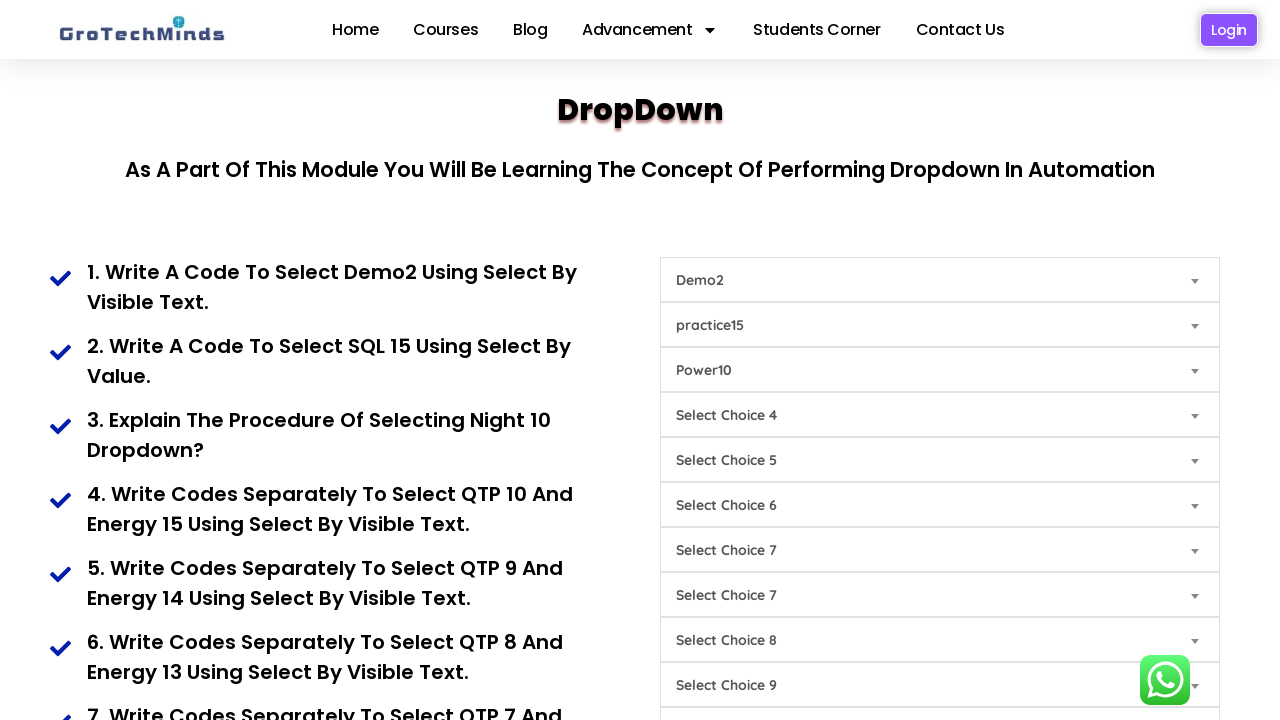

Selected 'Energy15' from fourth dropdown (#Choice4) on #Choice4
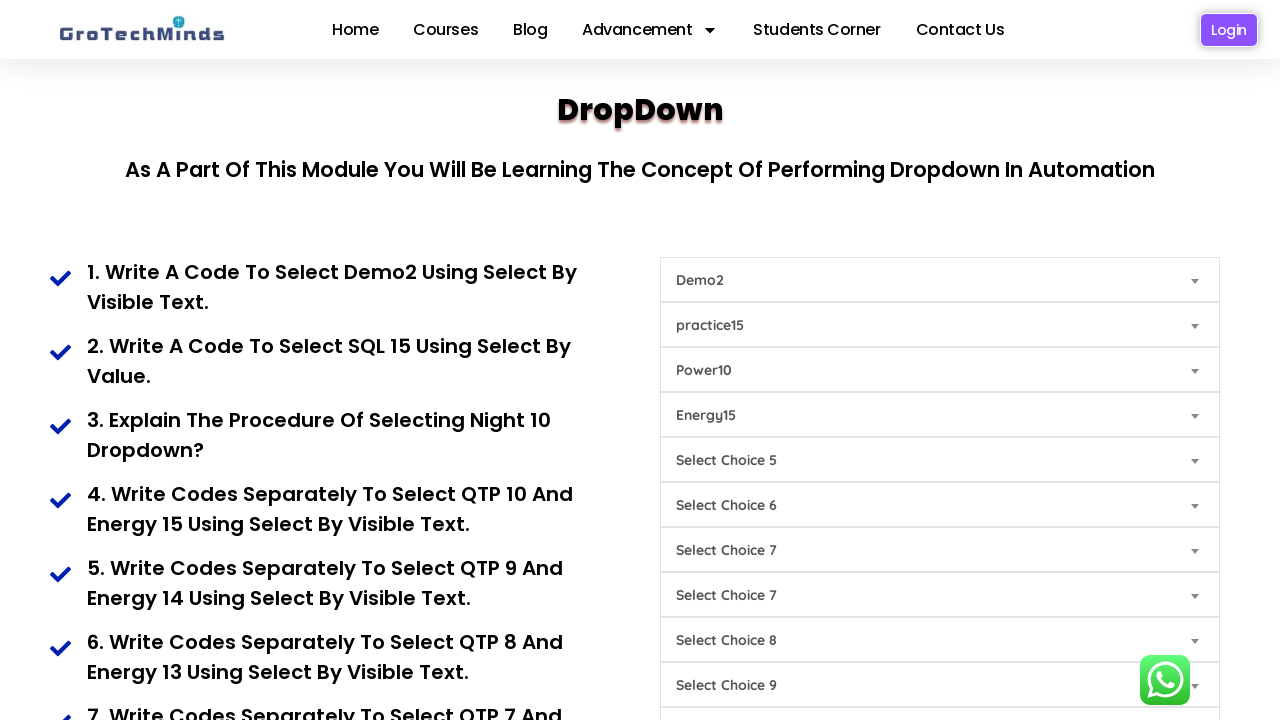

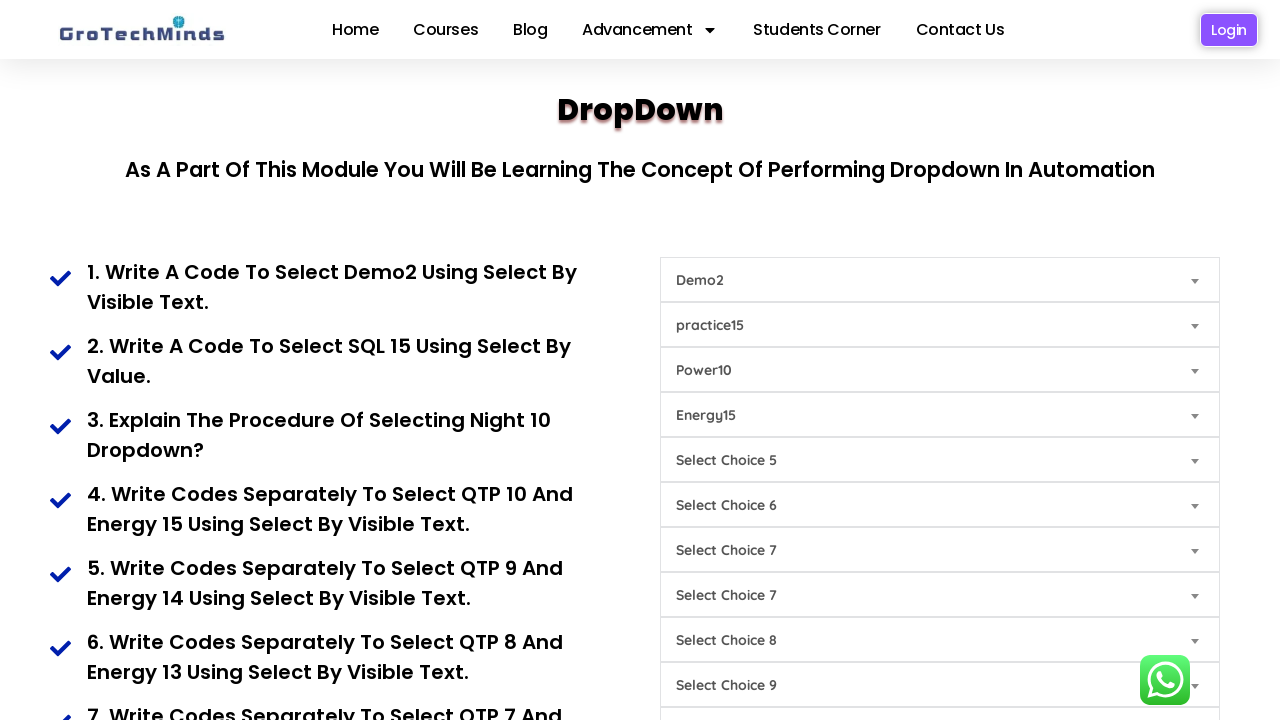